Performs drag and drop action from draggable element to droppable element

Starting URL: https://crossbrowsertesting.github.io/drag-and-drop

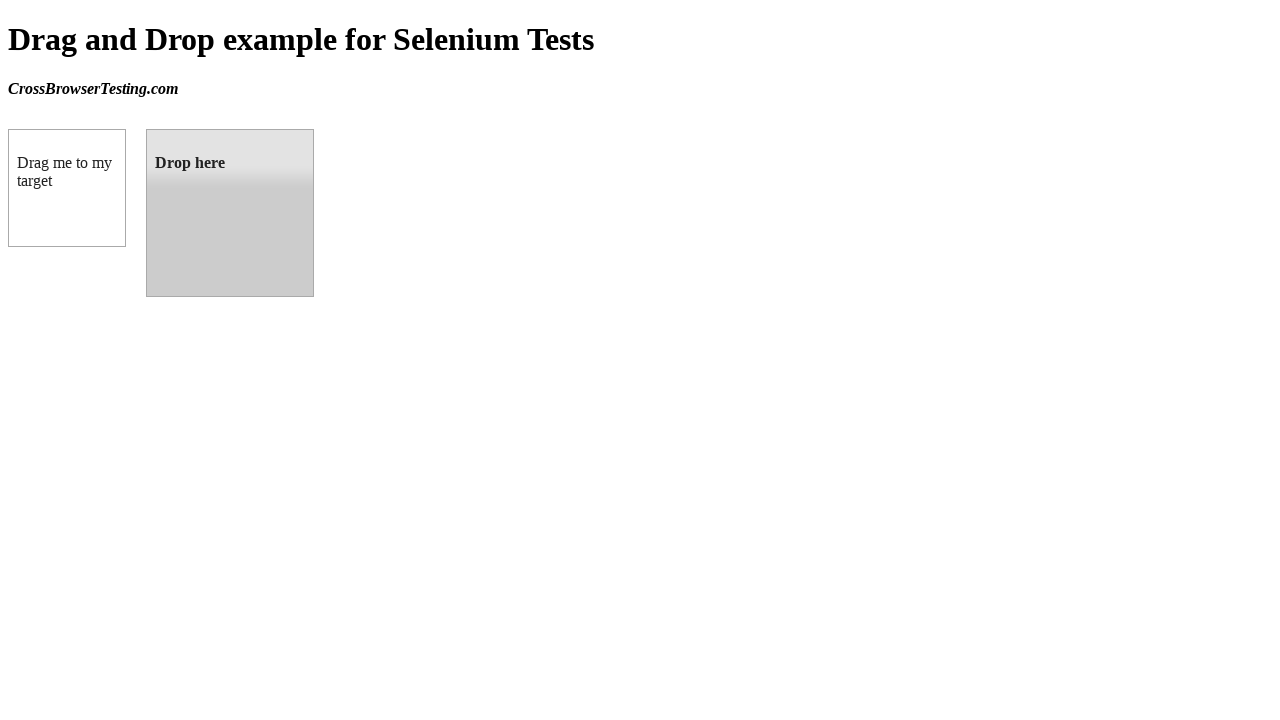

Navigated to drag and drop test page
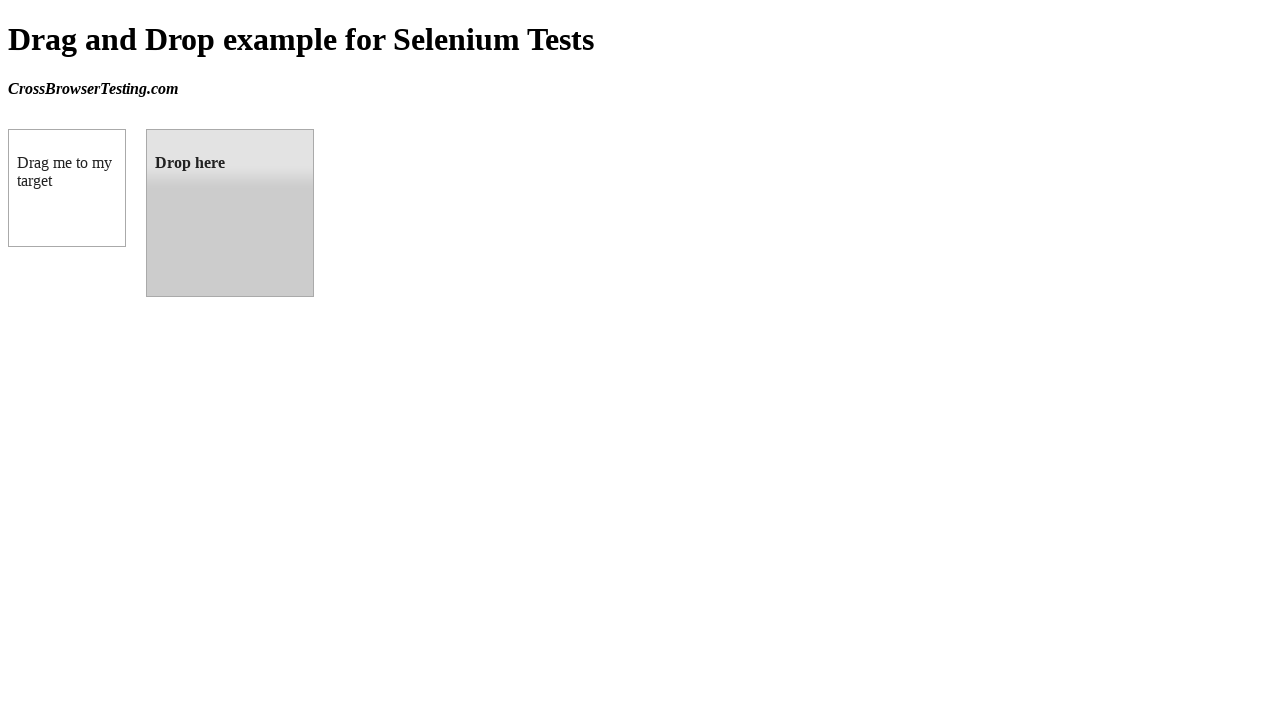

Located draggable element (box A)
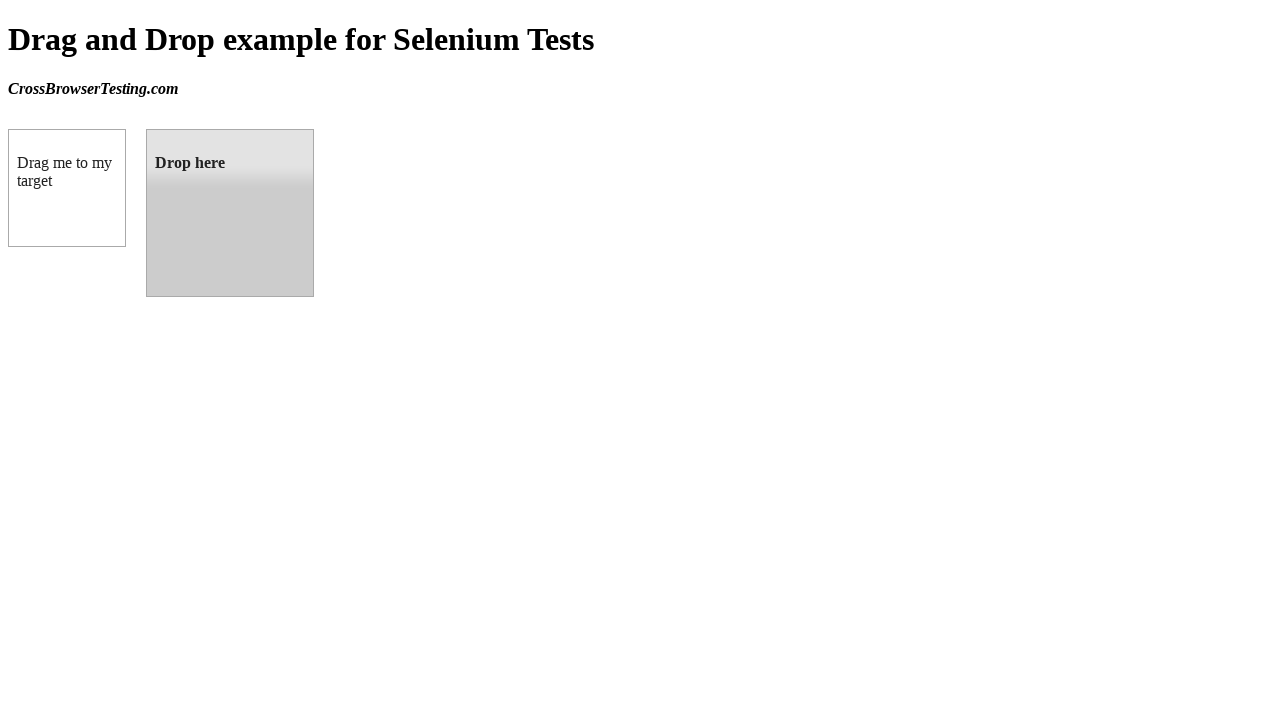

Located droppable element (box B)
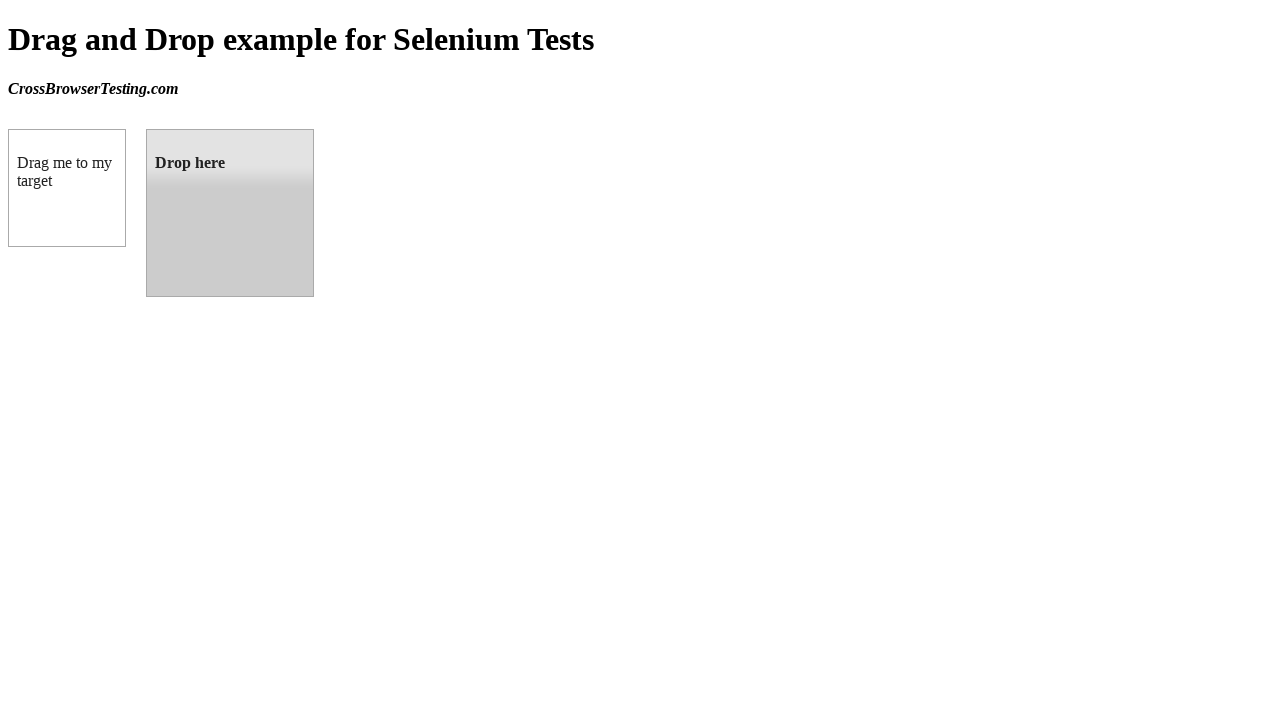

Performed drag and drop action from box A to box B at (230, 213)
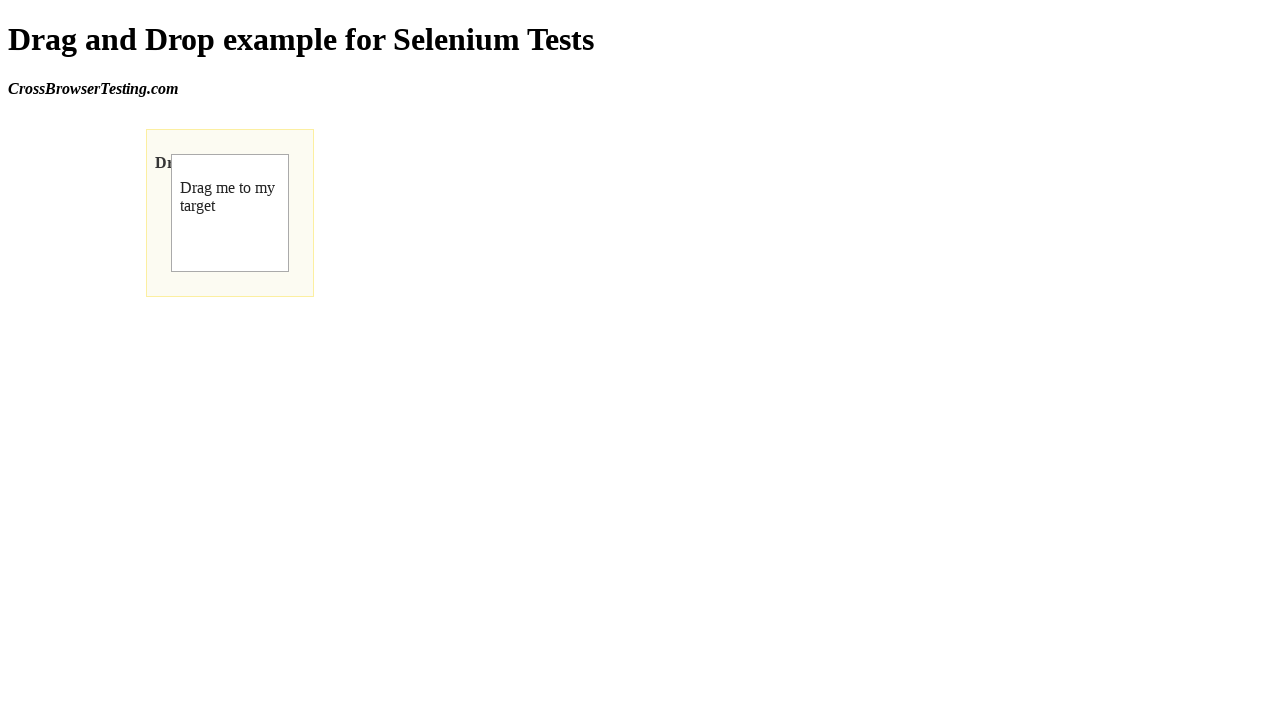

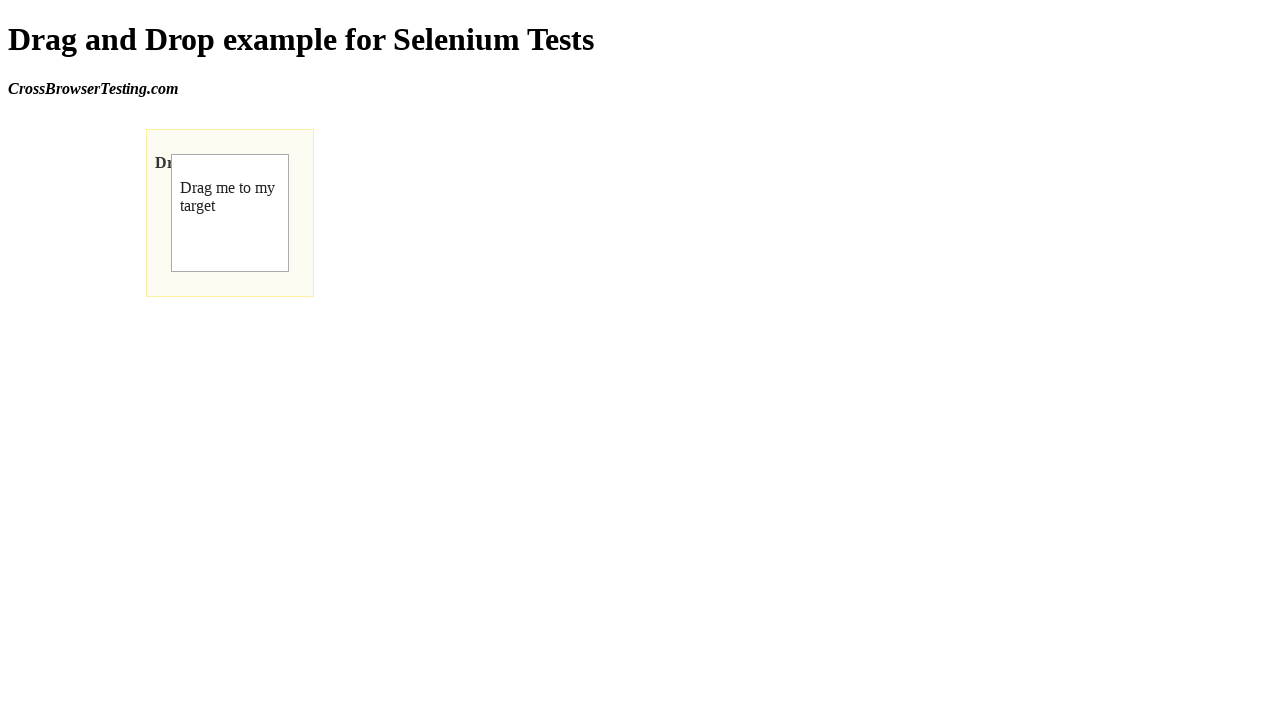